Tests selector functionality on a test automation course website by navigating to the SelectorsWeb section and verifying that specific elements contain expected text values using ID and class selectors.

Starting URL: https://curso.testautomation.es

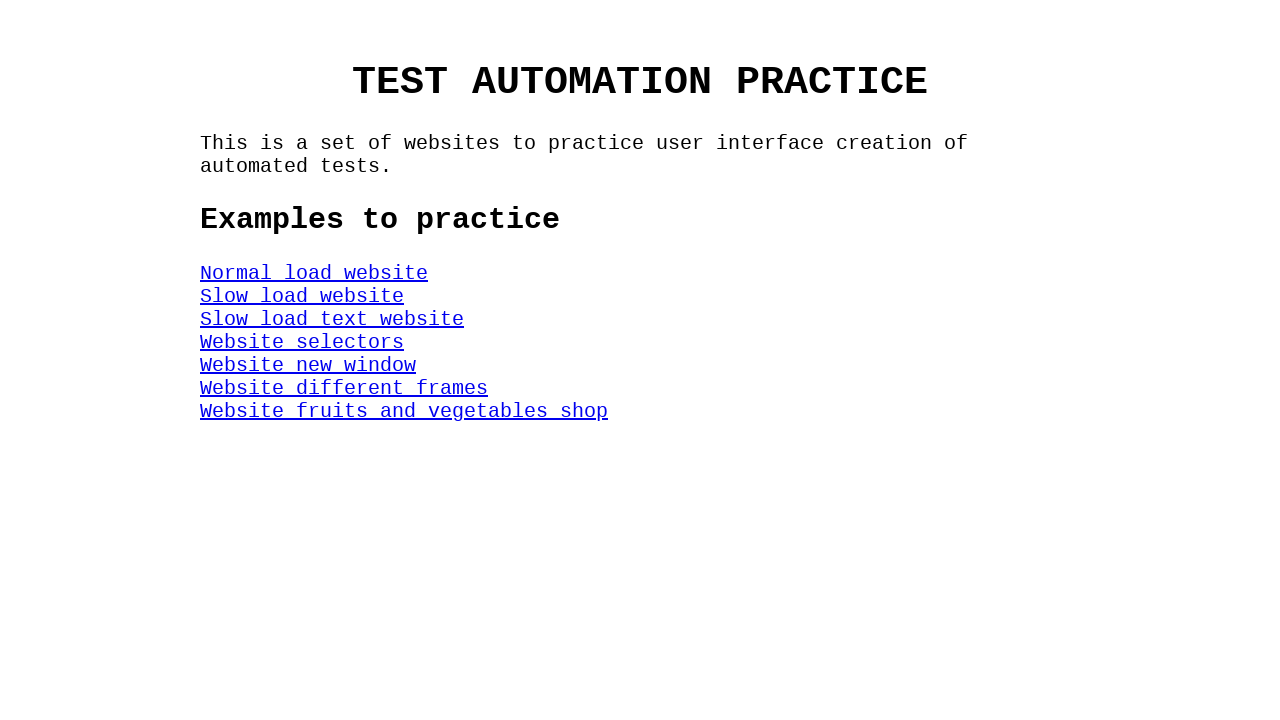

Clicked on SelectorsWeb section link at (302, 342) on #SelectorsWeb
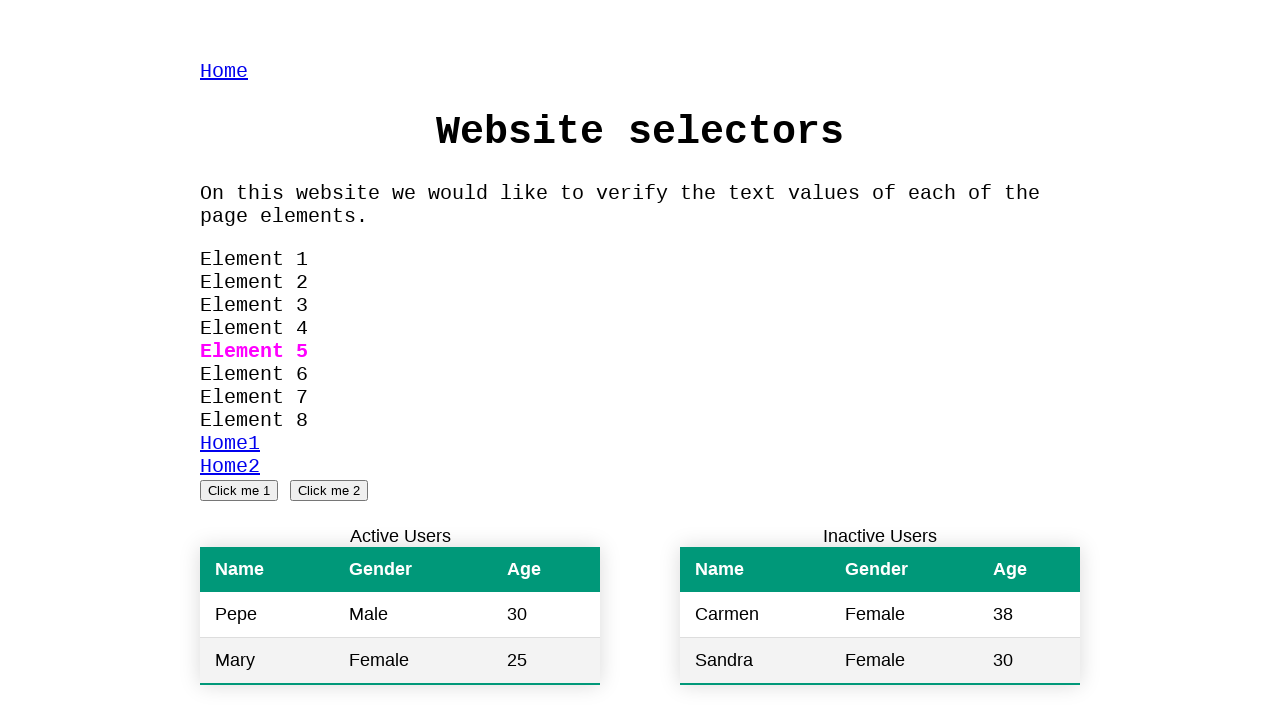

Waited for first element with ID selector to load
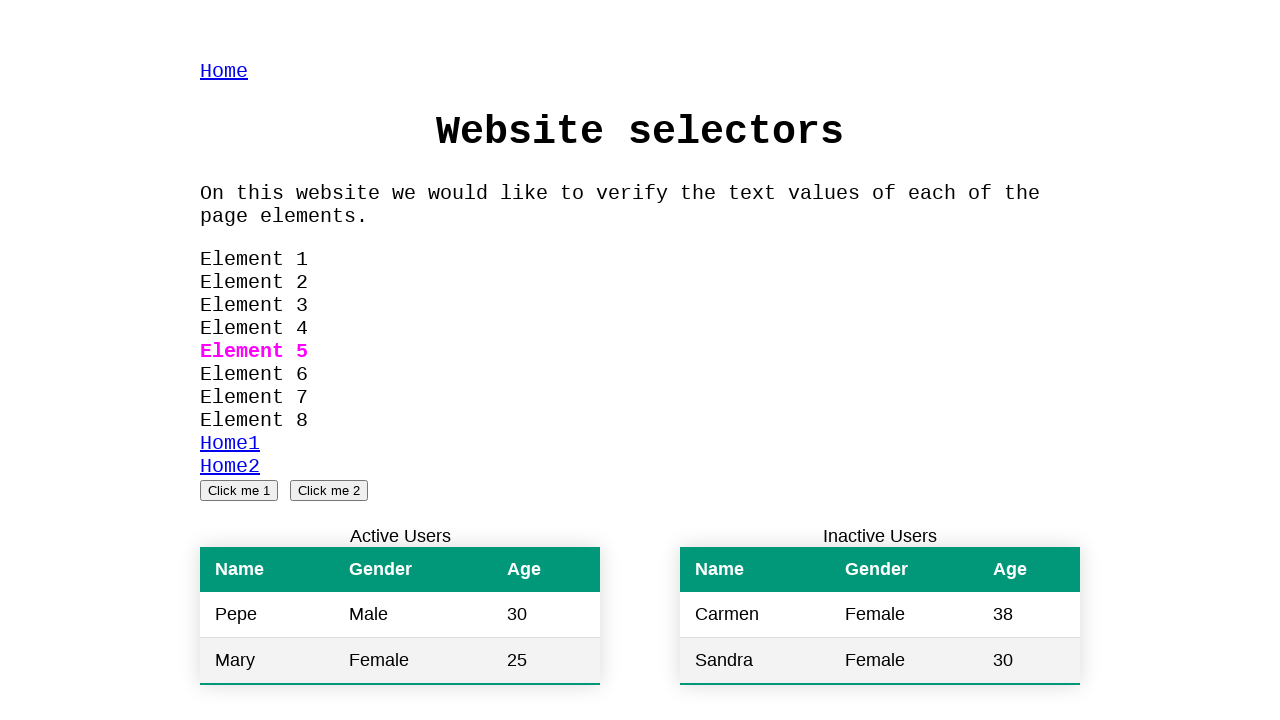

Verified first element contains expected text 'Element 1'
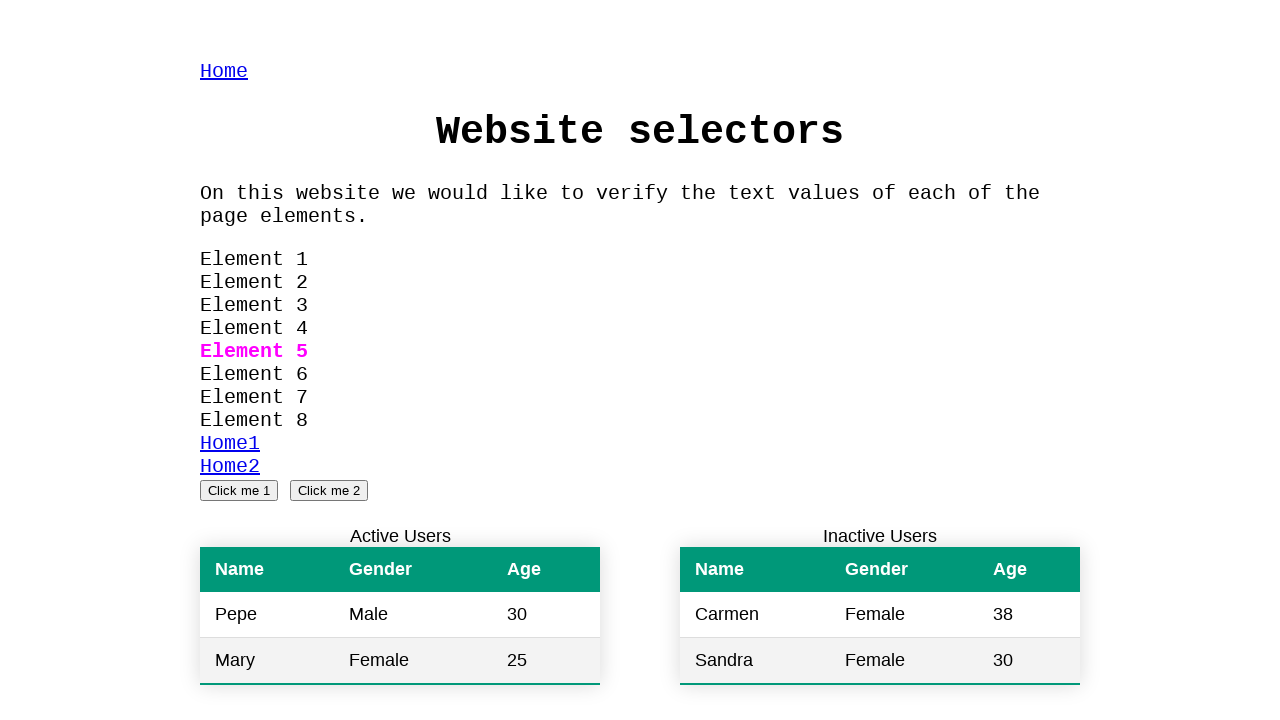

Verified second element with class selector contains expected text 'Element 2'
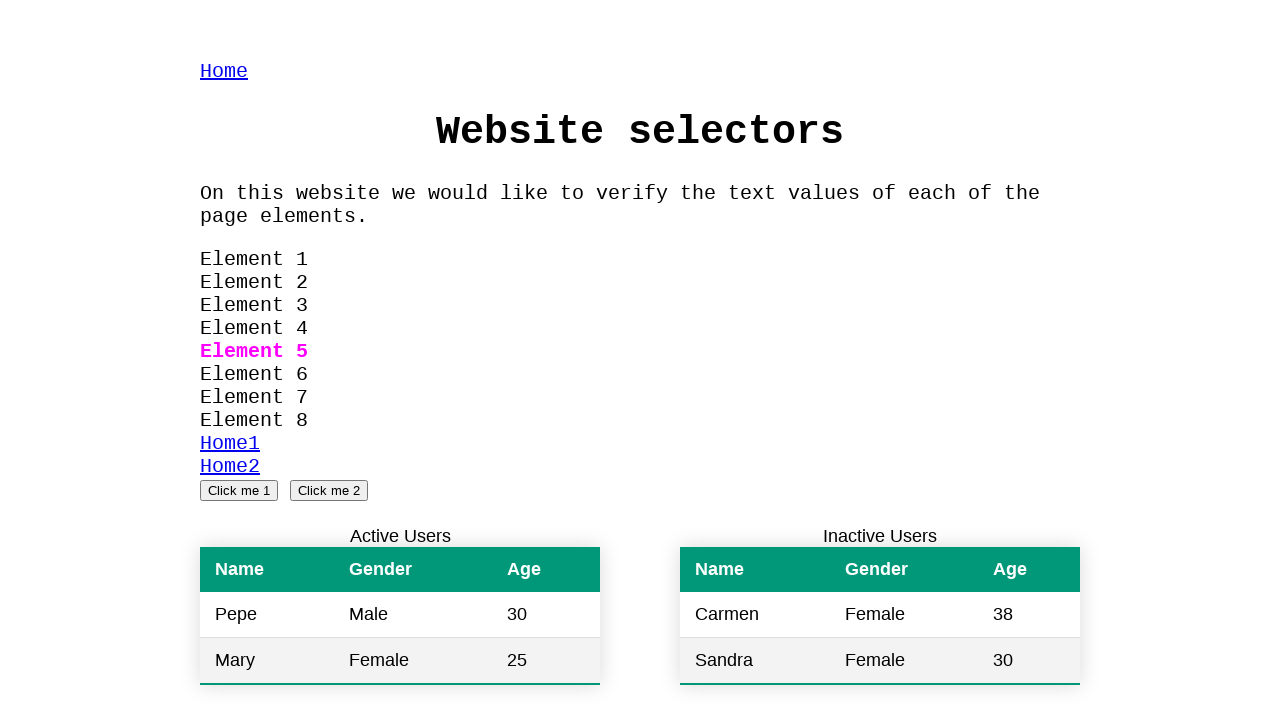

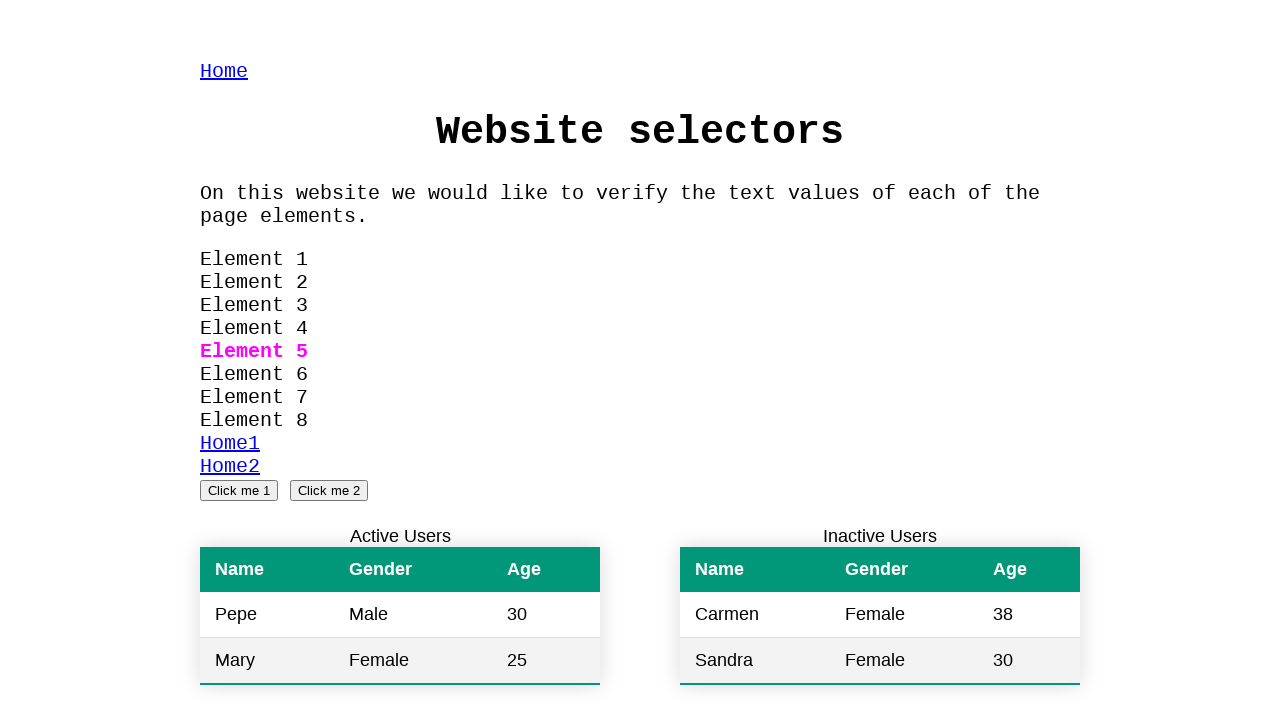